Opens TestRigor website and maximizes the browser window

Starting URL: https://testrigor.com

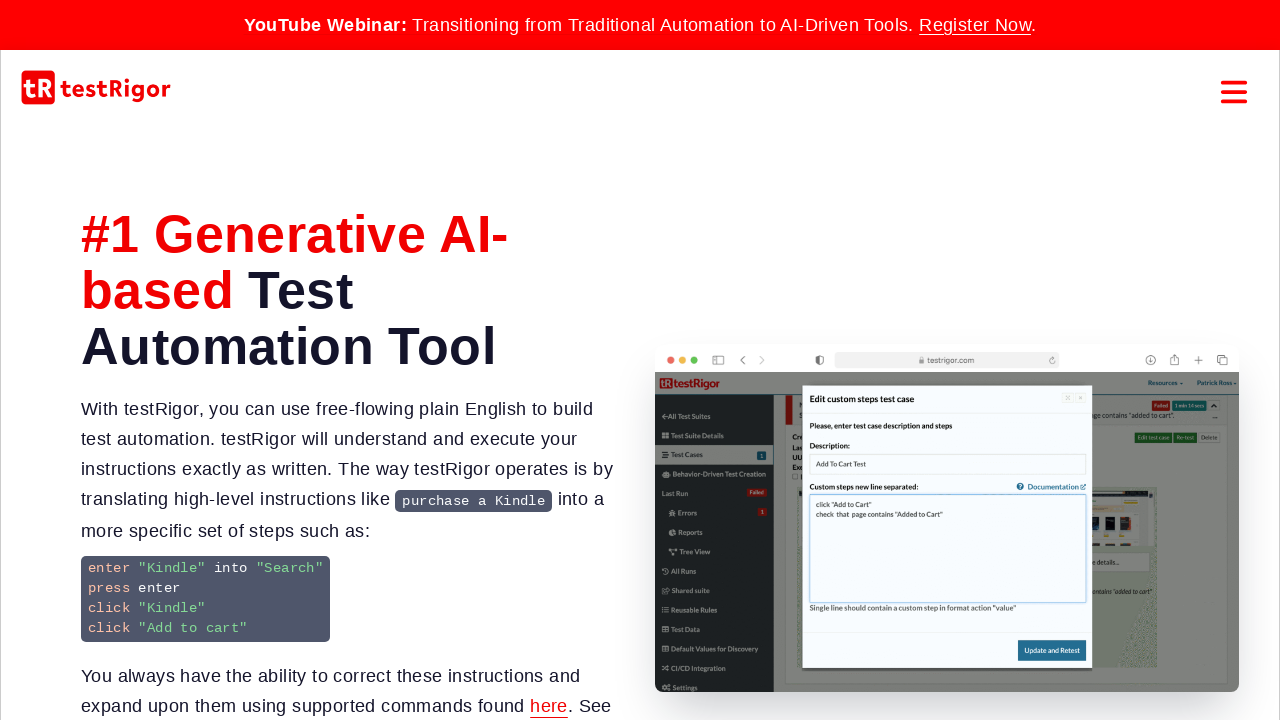

TestRigor website loaded and DOM content ready
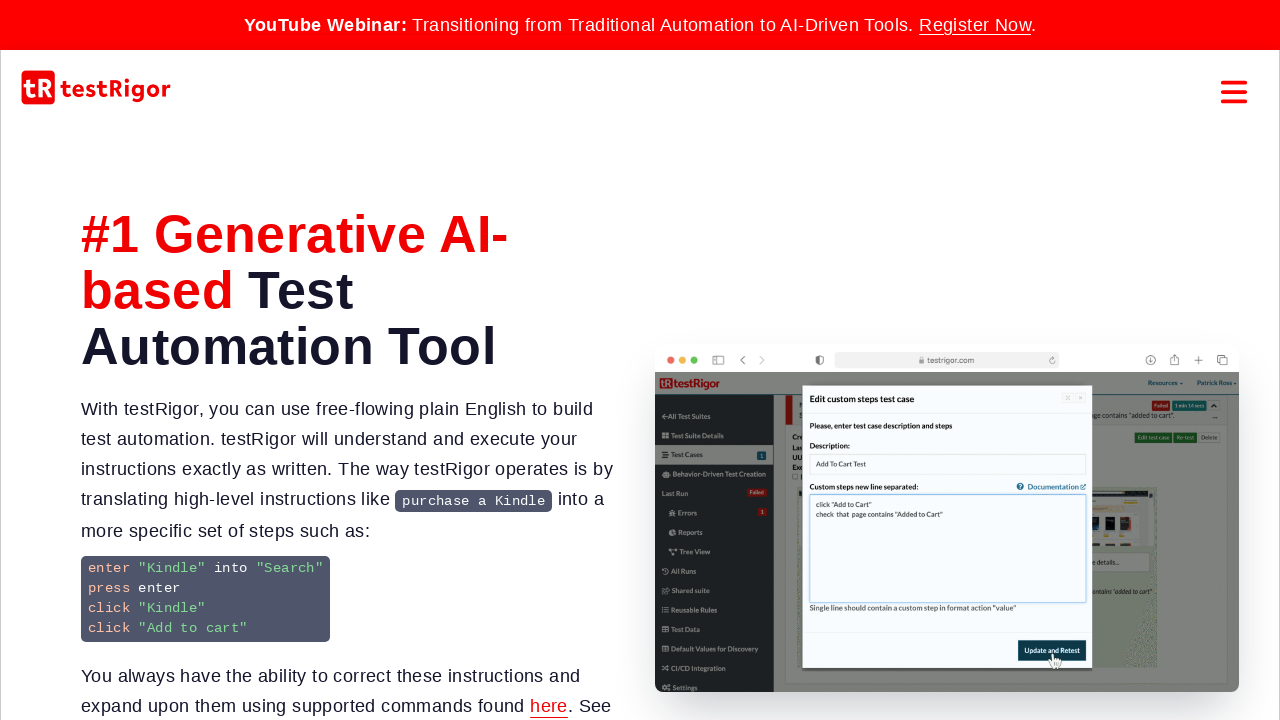

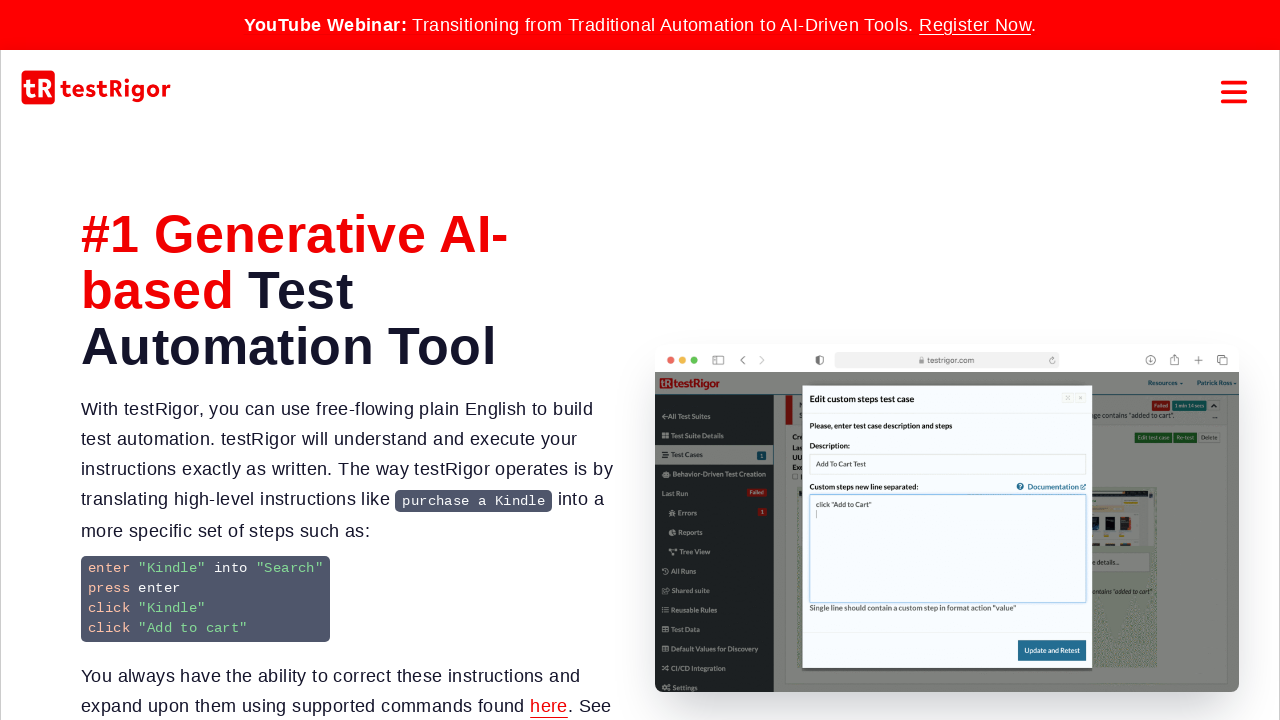